Tests the California population browser page loads correctly, displays proper headers for the statistical variable and location, shows property tables with dcid and typeOf values, and renders observation charts.

Starting URL: https://datacommons.org/browser/geoId/06?statVar=Count_Person

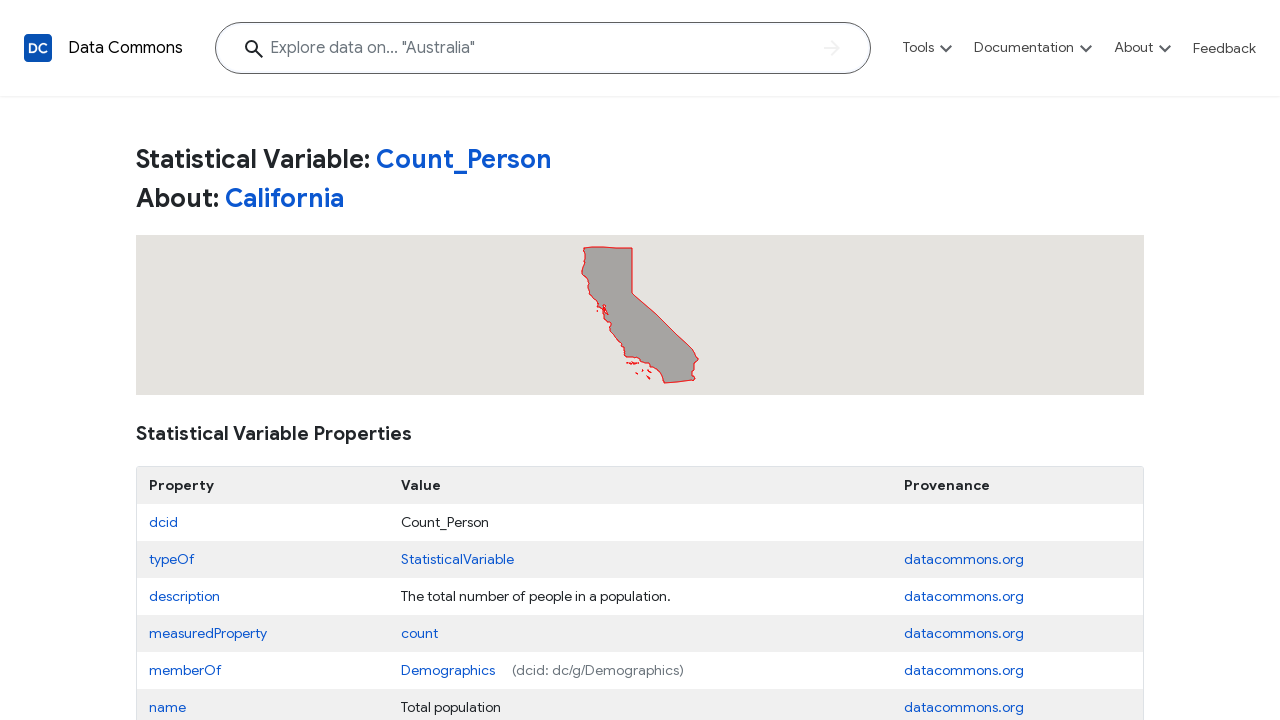

Page title confirmed to contain 'Count_Person - California'
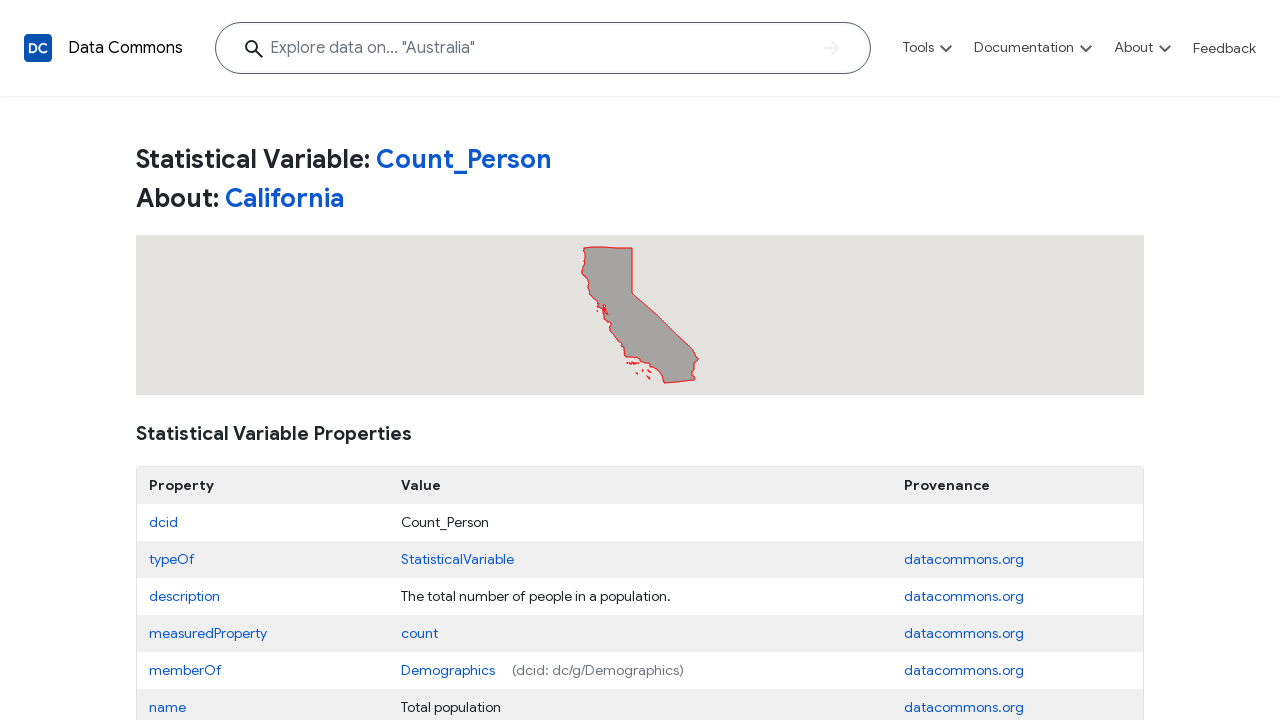

H1 header elements loaded on page
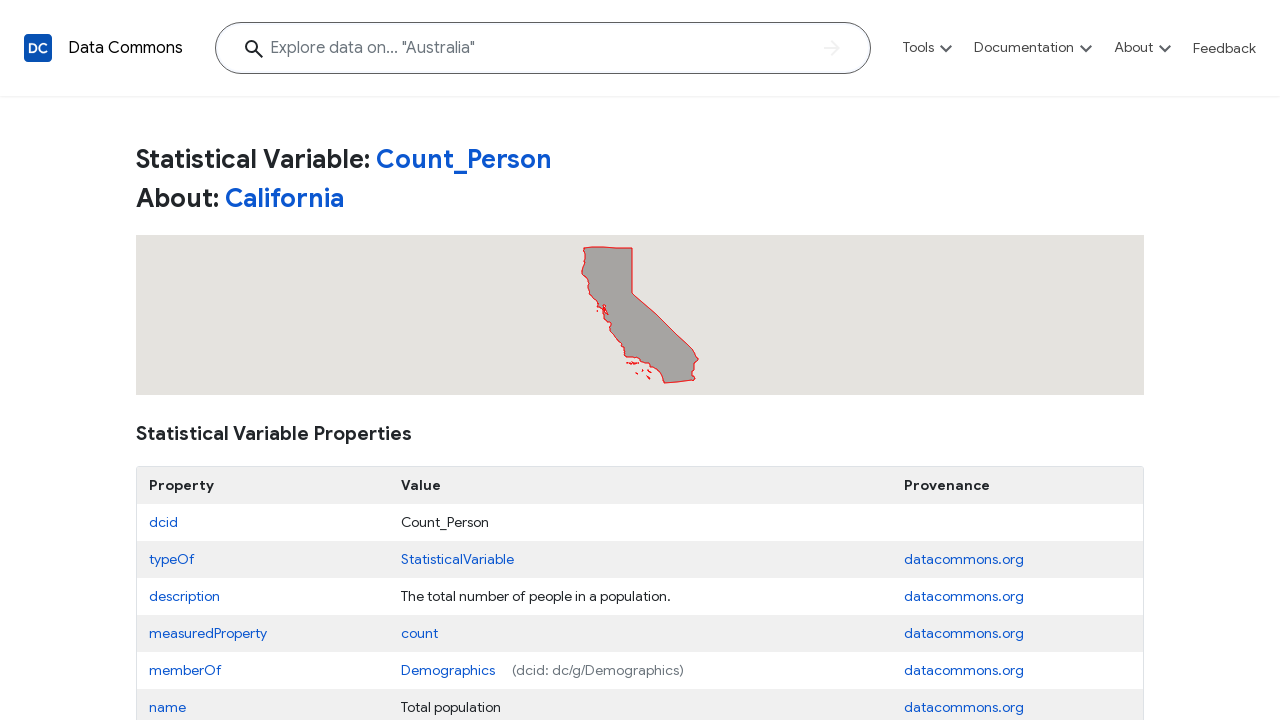

Statistical variable title header is ready
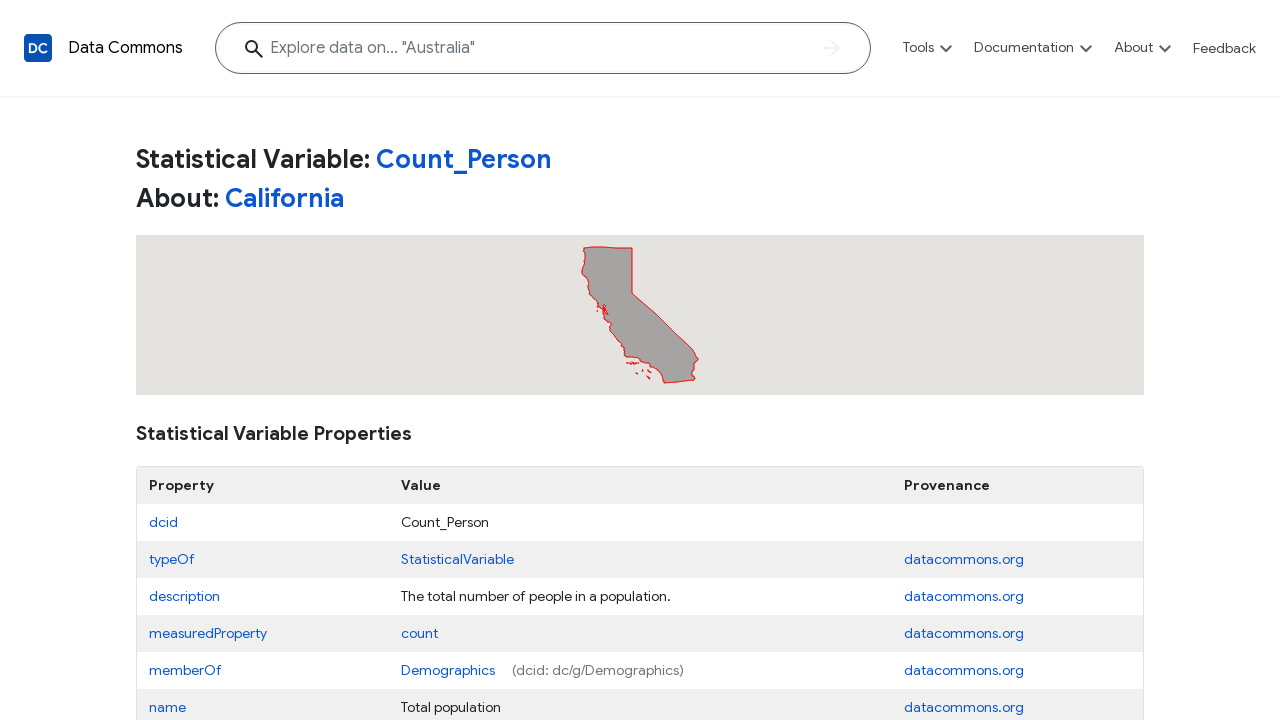

About/location title header is ready
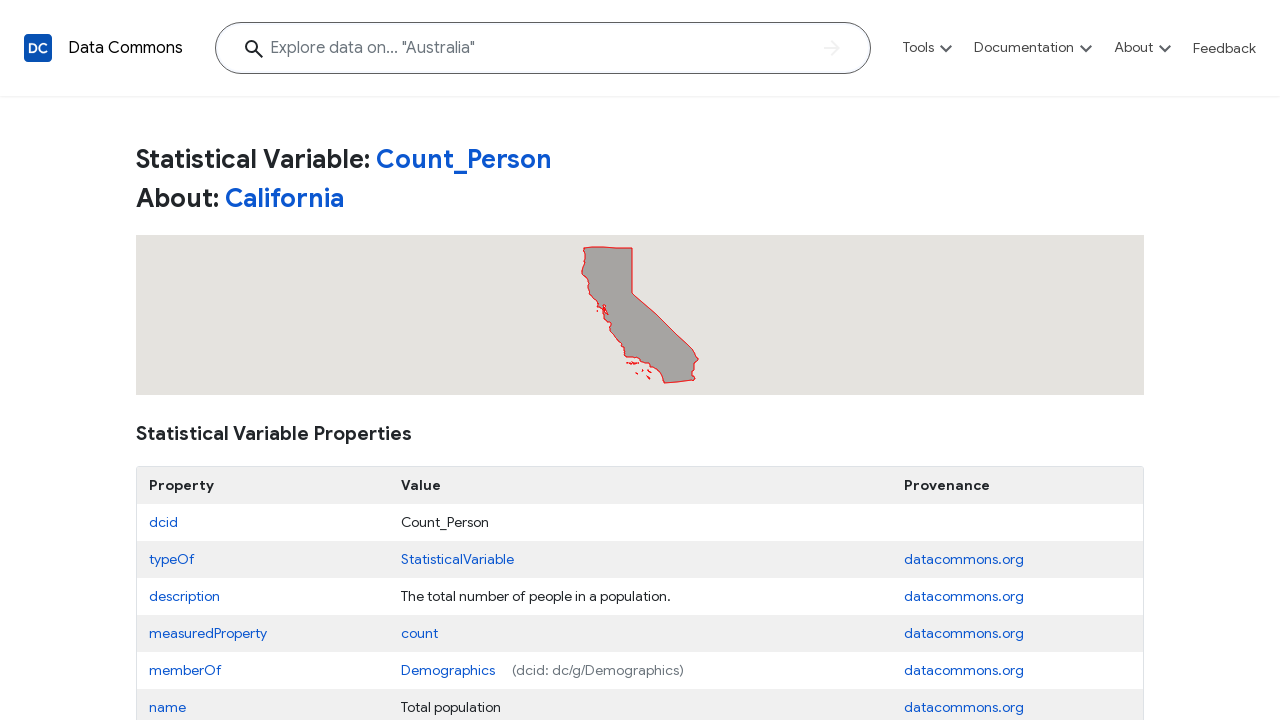

Properties table with dcid and typeOf values loaded
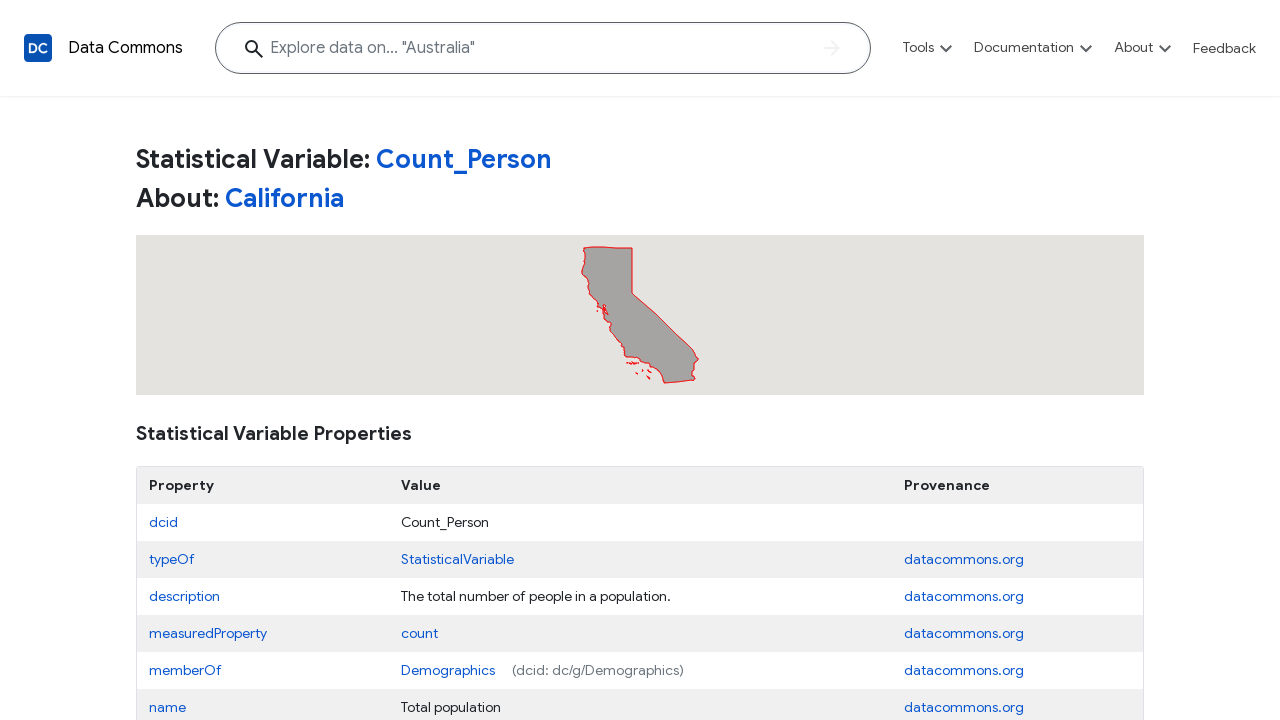

Observation charts rendered on page
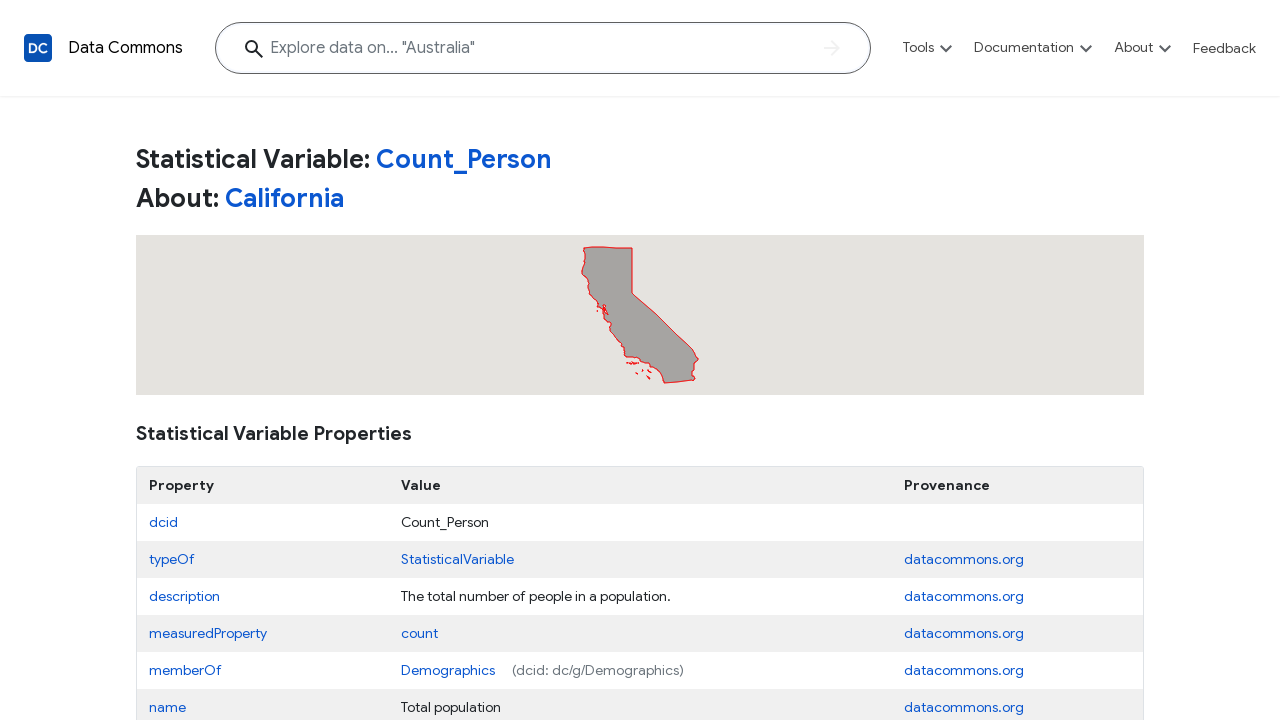

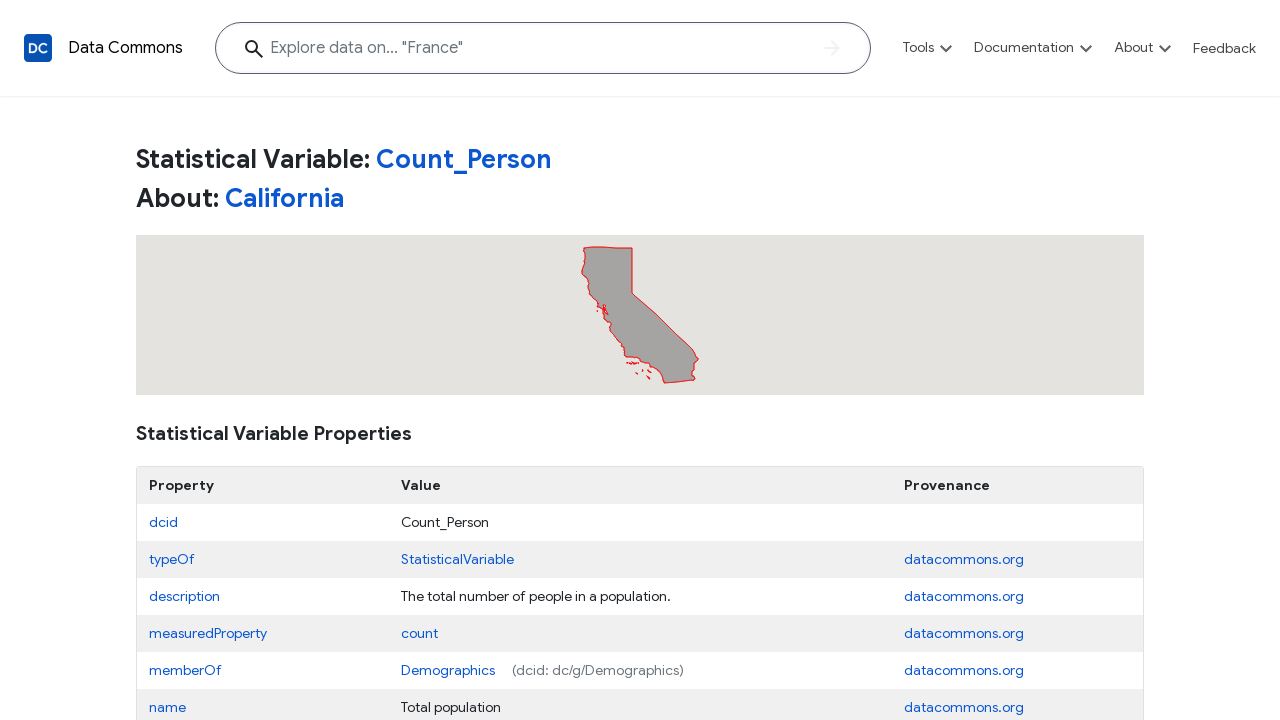